Tests a math exercise page by reading two numbers from the page, calculating their sum, selecting the result from a dropdown menu, and submitting the answer.

Starting URL: http://suninjuly.github.io/selects1.html

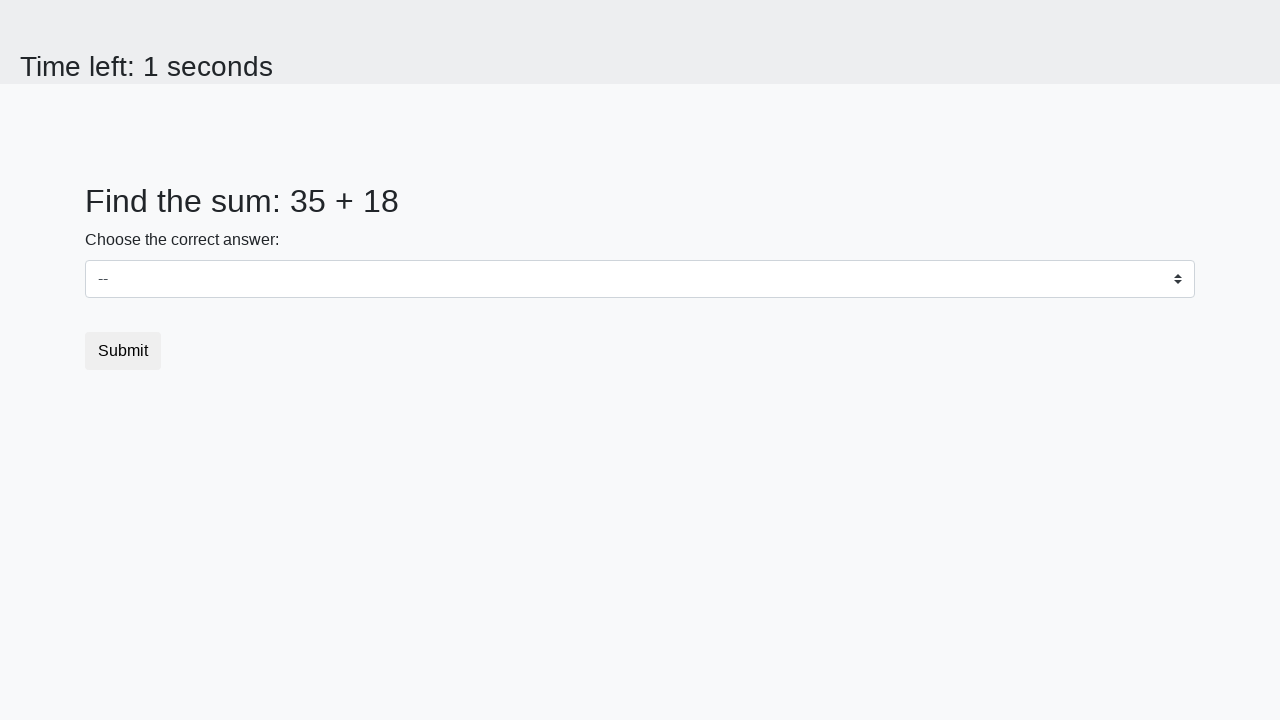

Retrieved first number from page element #num1
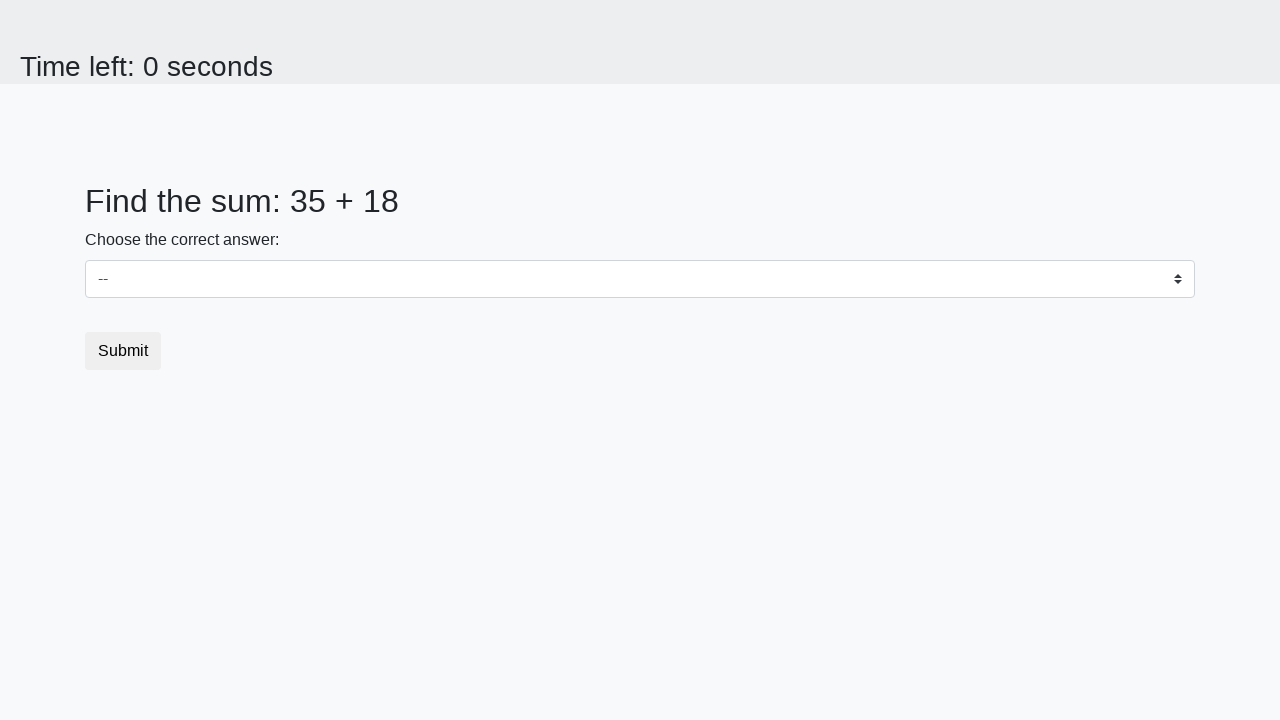

Retrieved second number from page element #num2
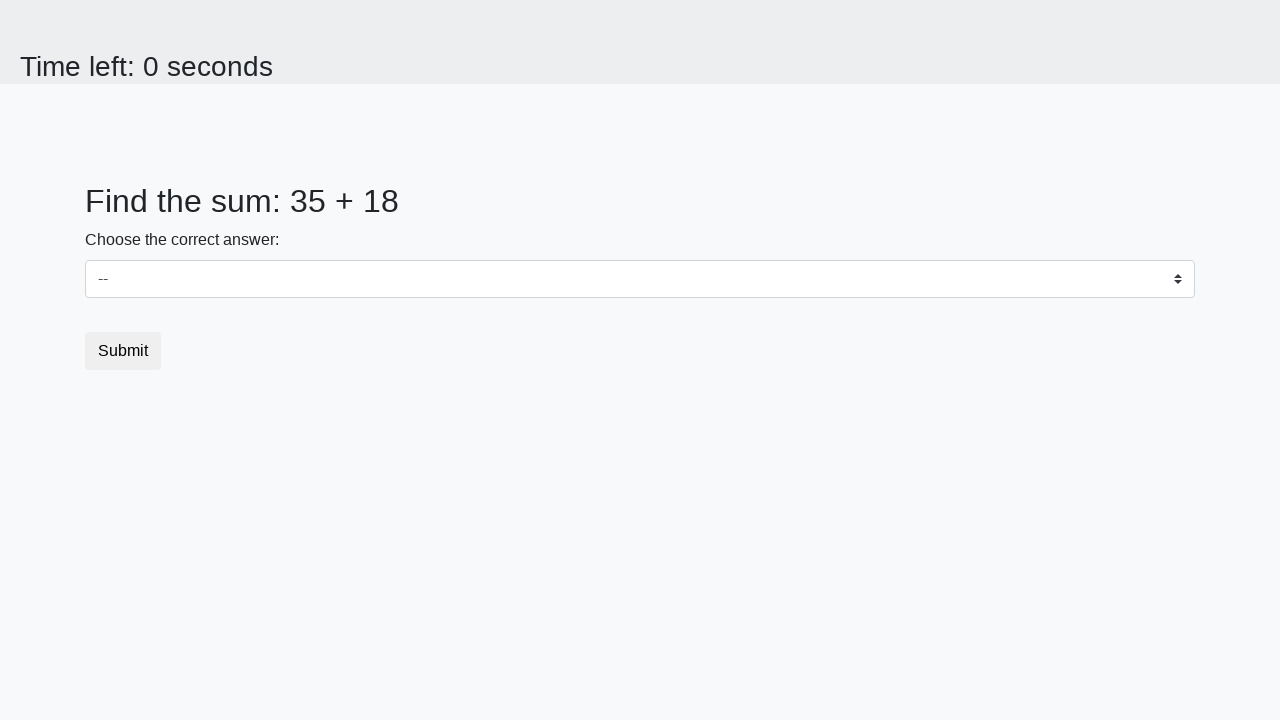

Selected sum value 53 from dropdown menu on select
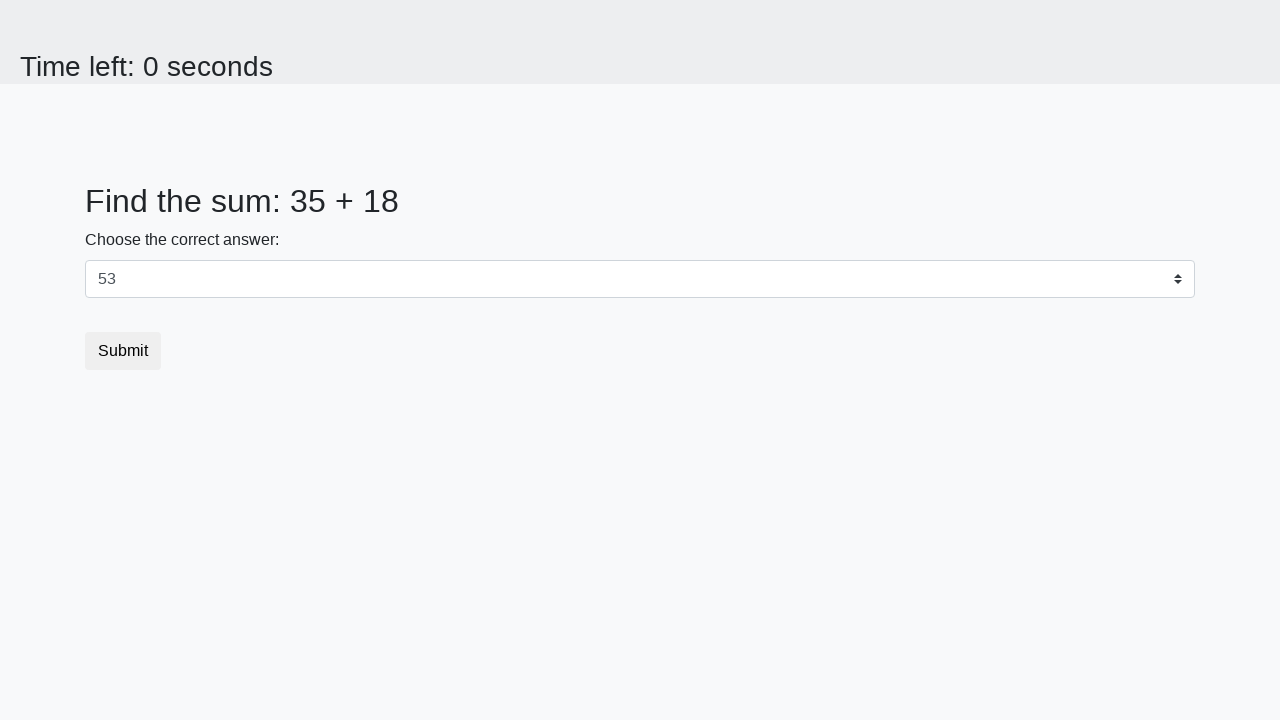

Clicked submit button to submit the answer at (123, 351) on .btn
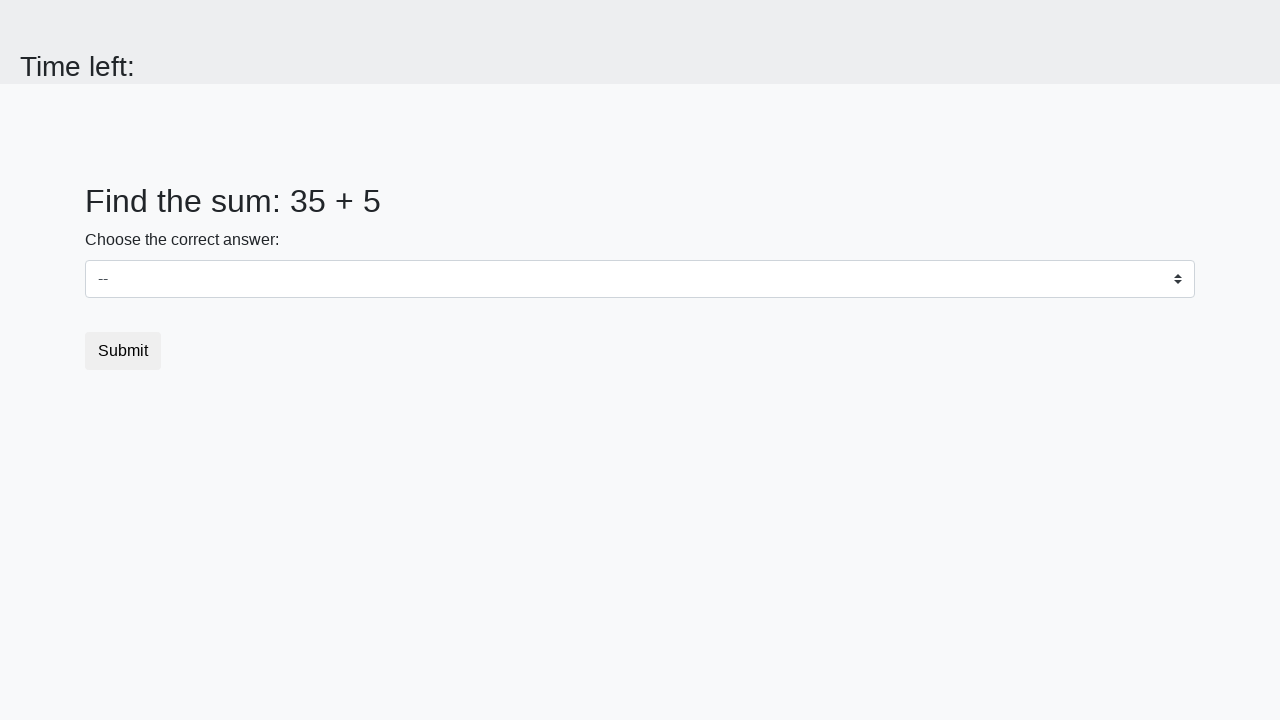

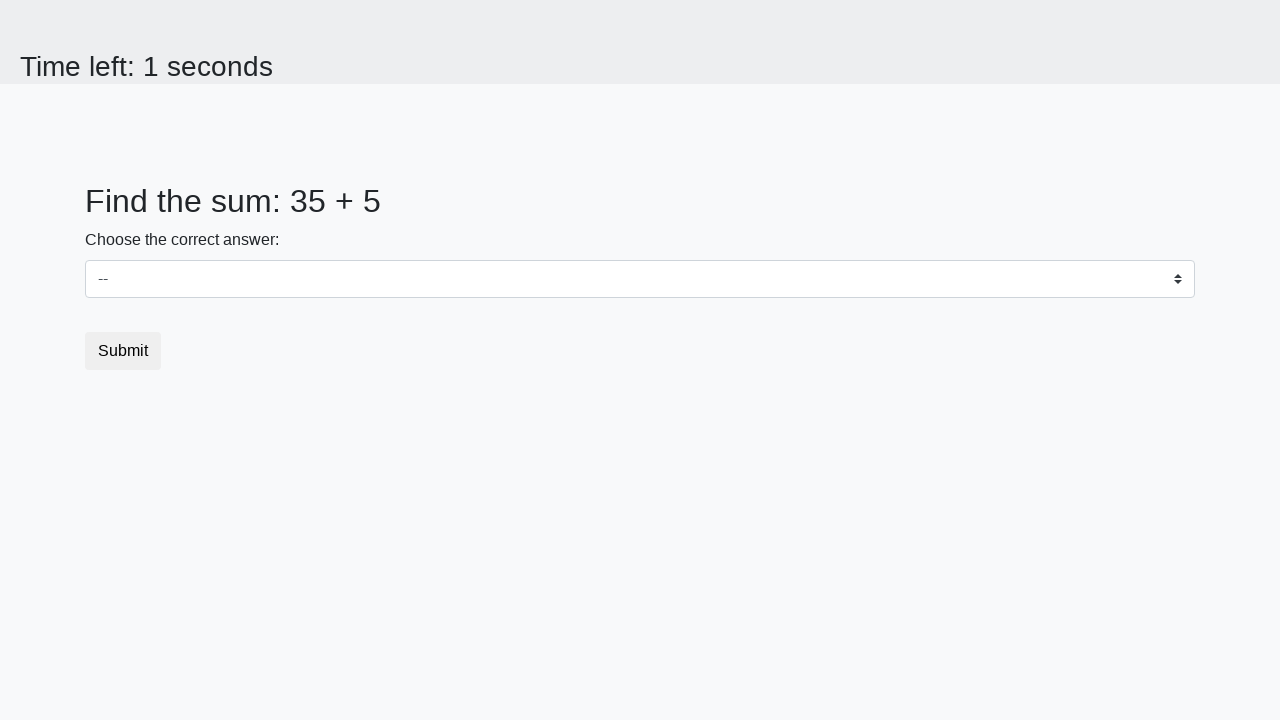